Tests jQuery UI selectable functionality by selecting multiple items while holding the Control key

Starting URL: https://jqueryui.com/selectable/

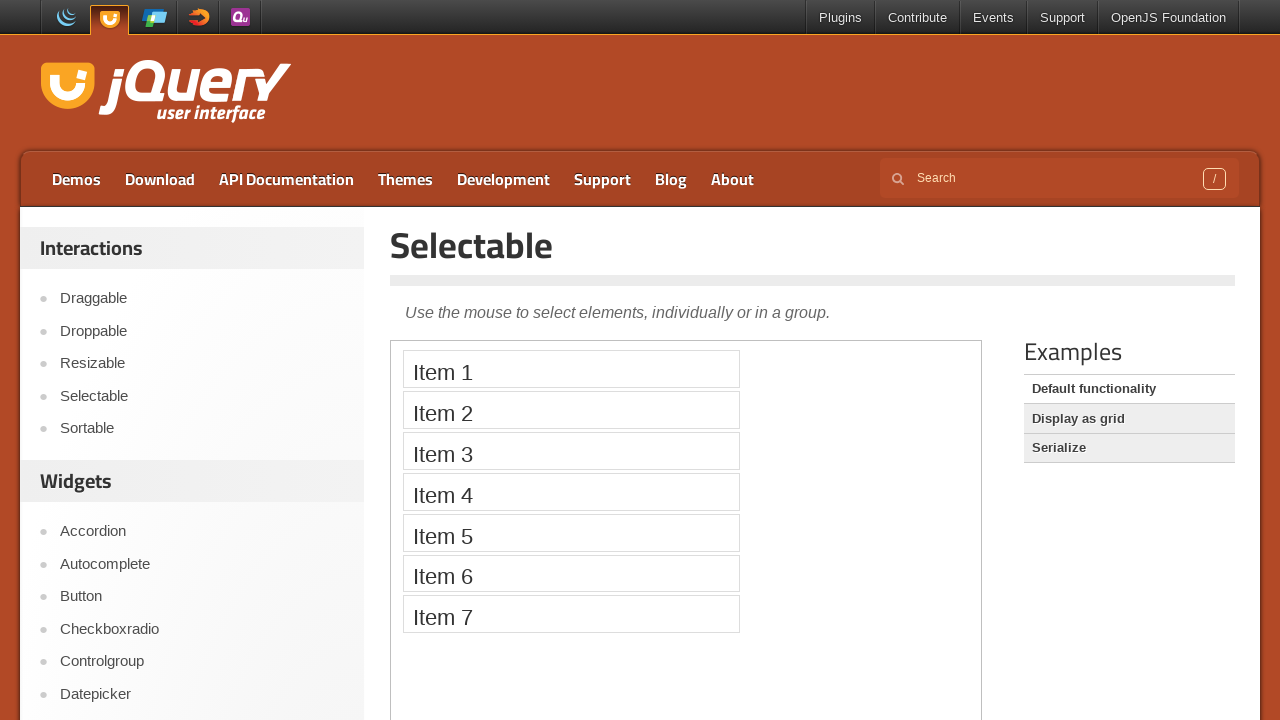

Located the demo iframe containing jQuery UI selectable component
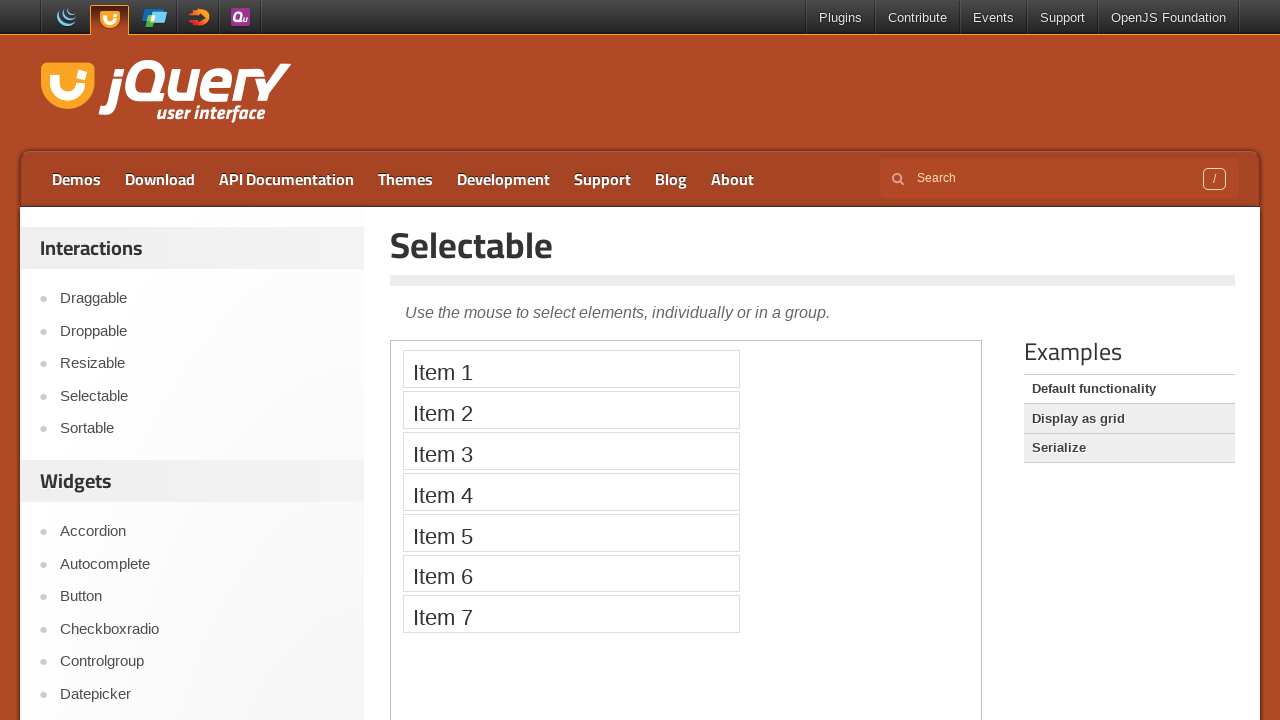

Located all selectable list items in the demo
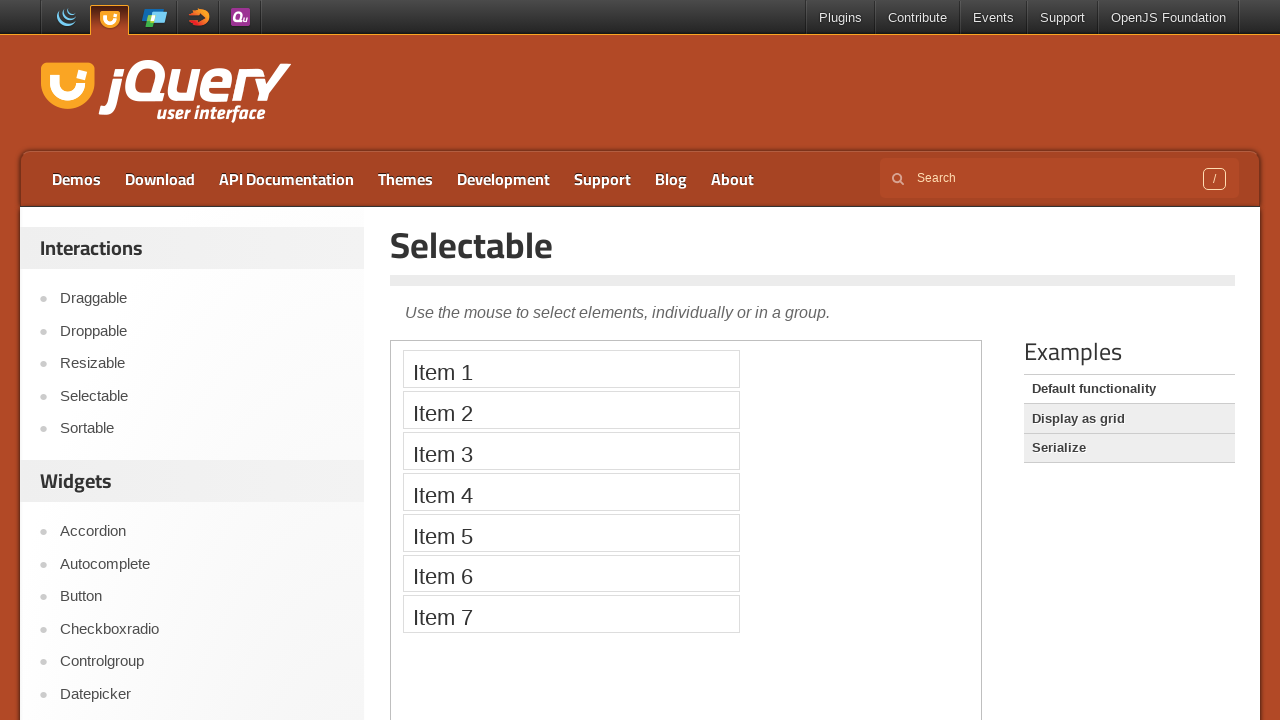

Pressed and held Control key to enable multi-select mode
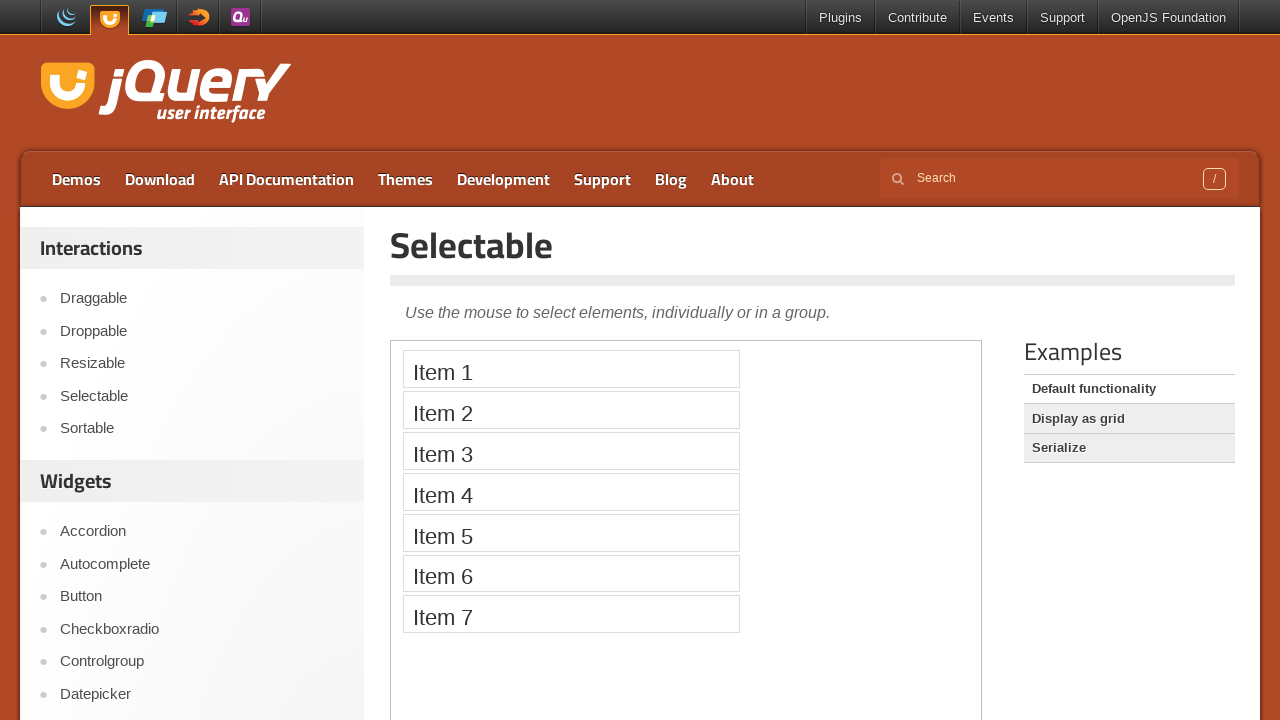

Selected item 1 (first list item) with Control key held at (571, 369) on .demo-frame >> internal:control=enter-frame >> #selectable li >> nth=0
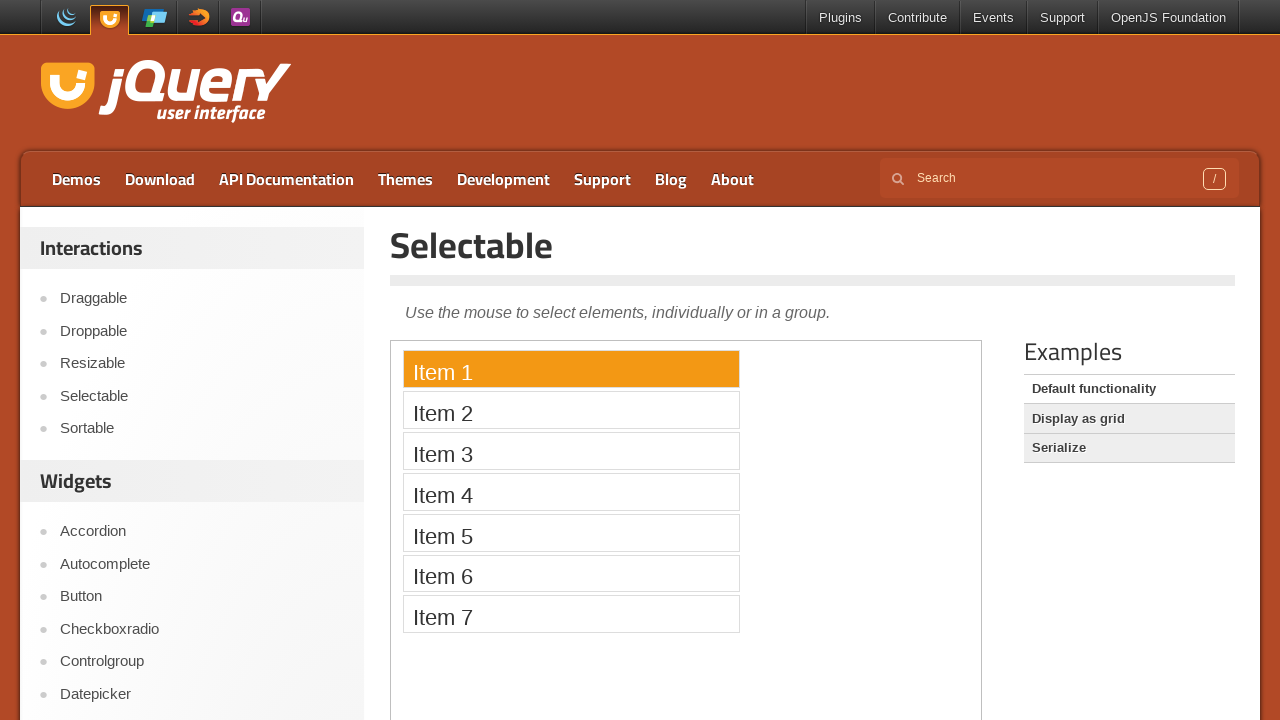

Selected item 3 (third list item) while maintaining Control key at (571, 451) on .demo-frame >> internal:control=enter-frame >> #selectable li >> nth=2
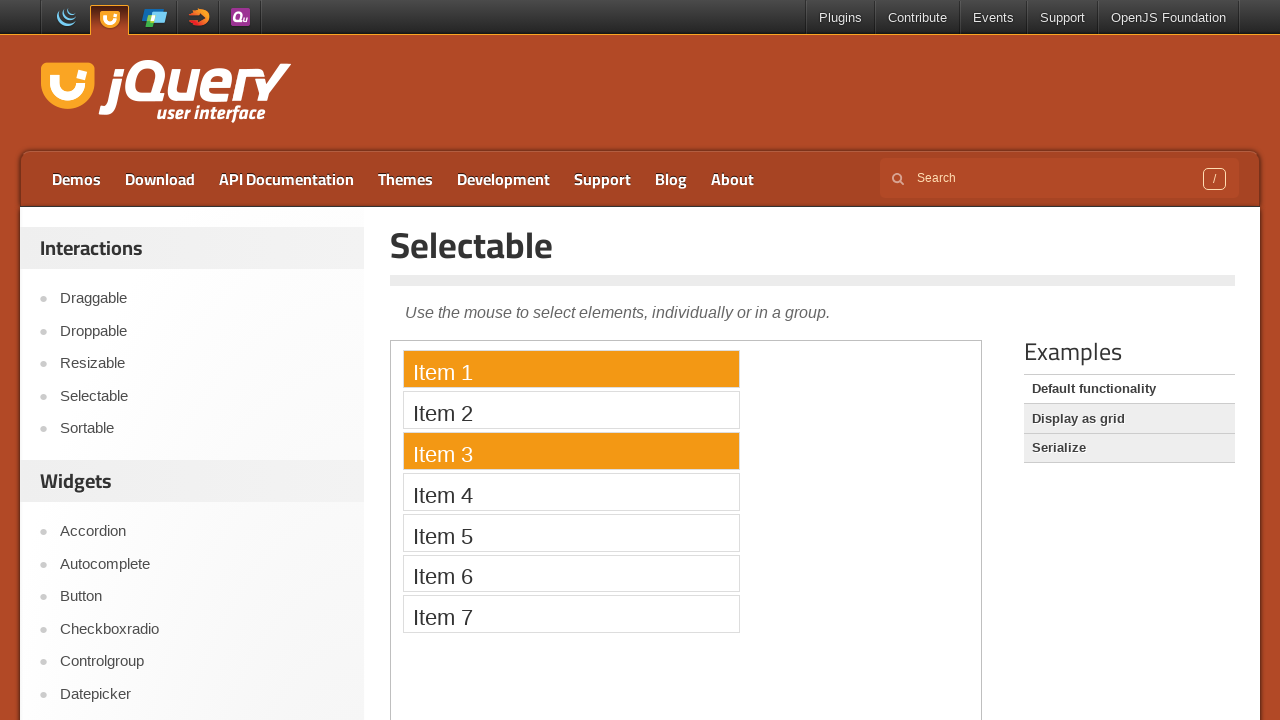

Selected item 6 (sixth list item) while maintaining Control key at (571, 573) on .demo-frame >> internal:control=enter-frame >> #selectable li >> nth=5
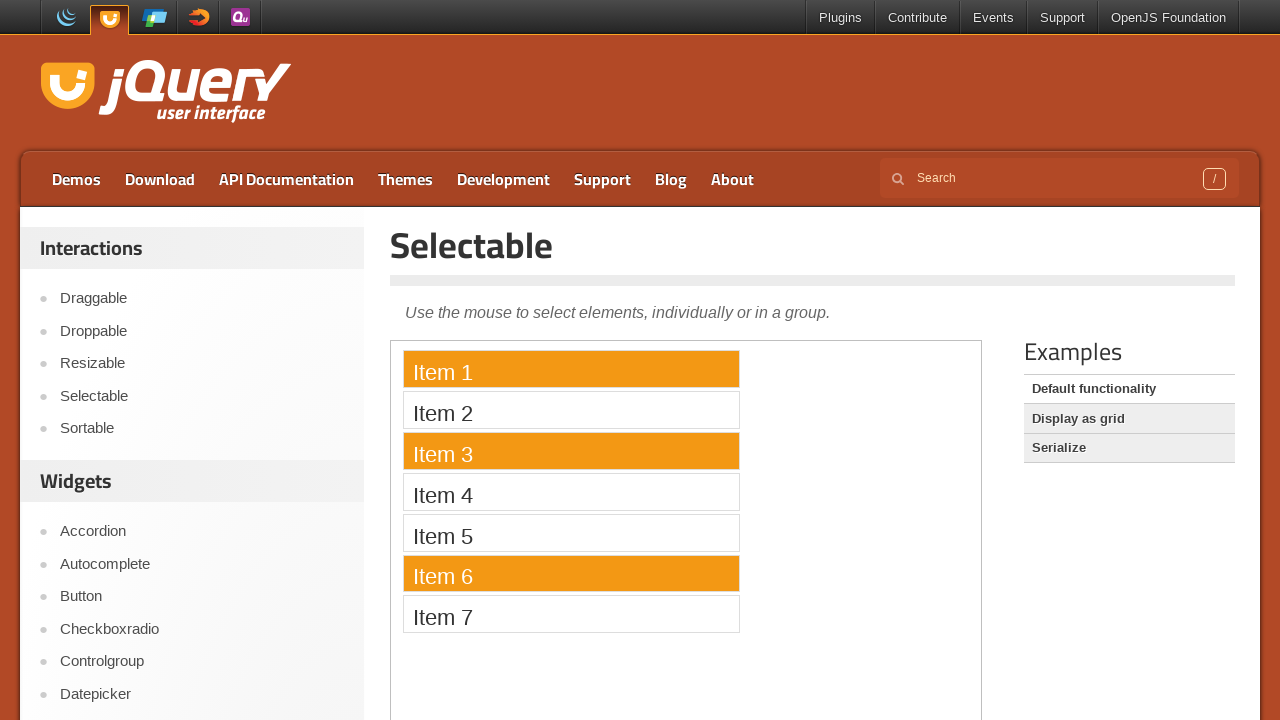

Selected item 7 (seventh list item) while maintaining Control key at (571, 614) on .demo-frame >> internal:control=enter-frame >> #selectable li >> nth=6
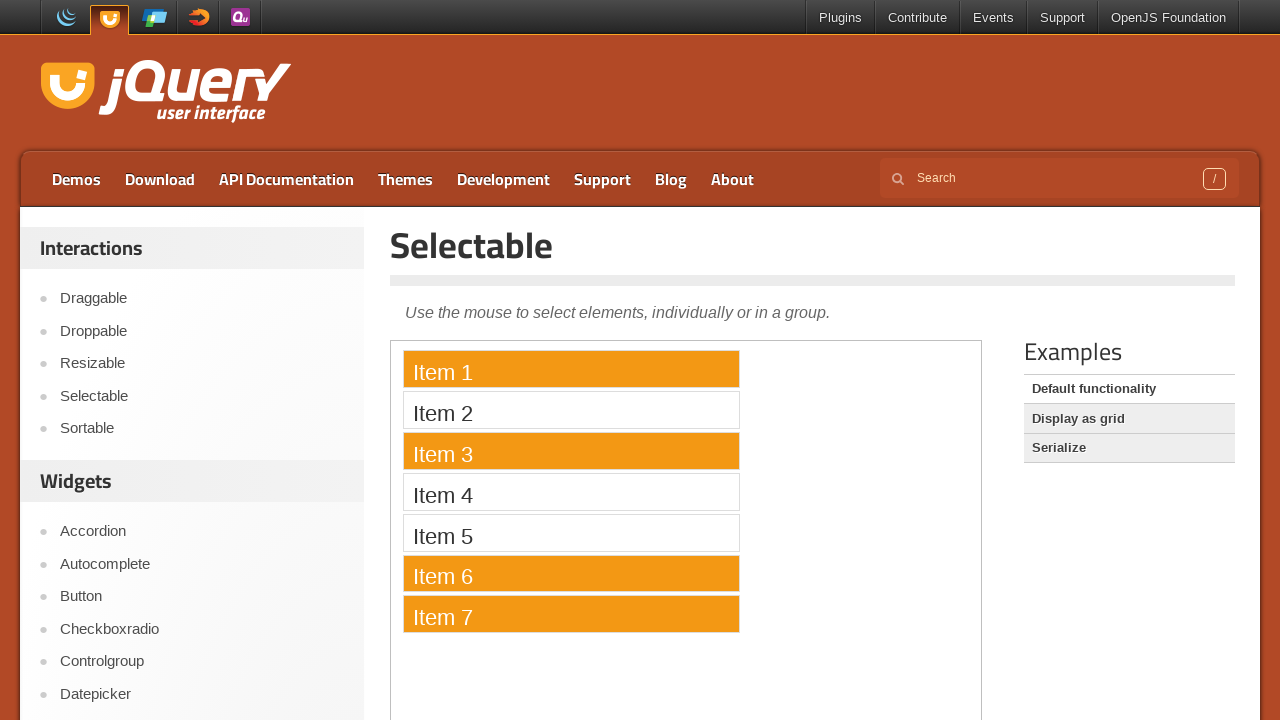

Released Control key after selecting all desired items
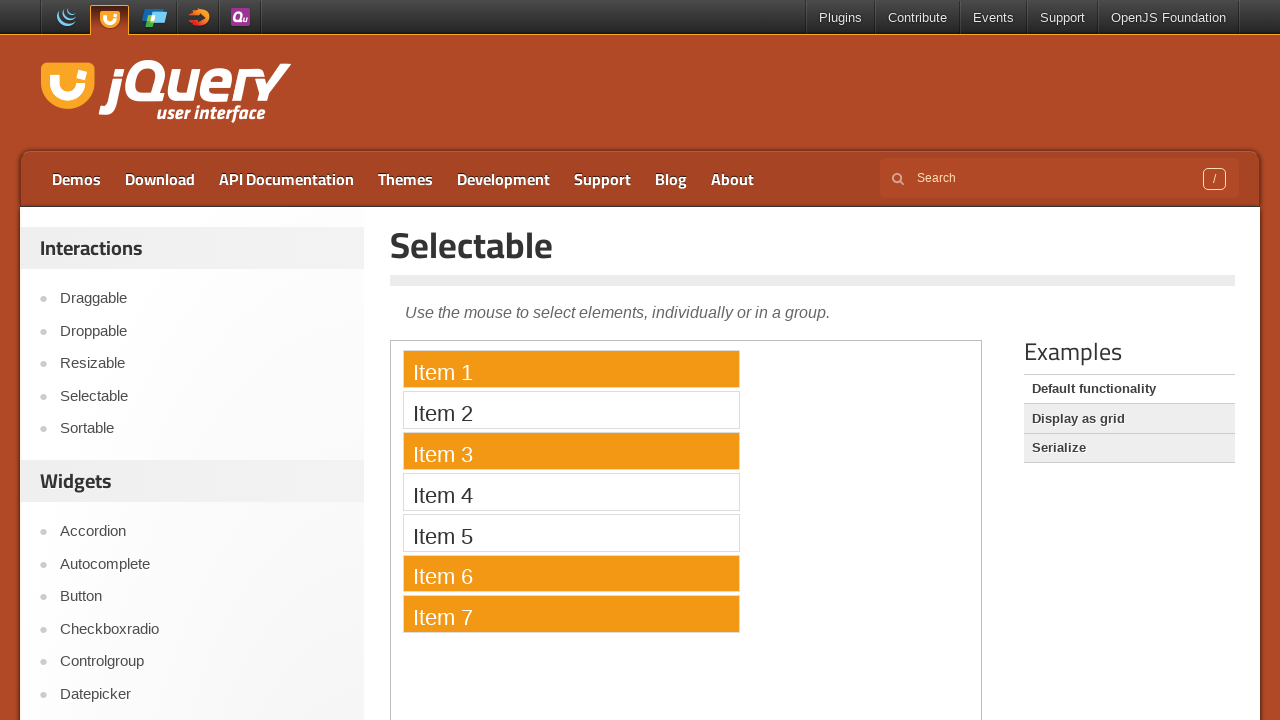

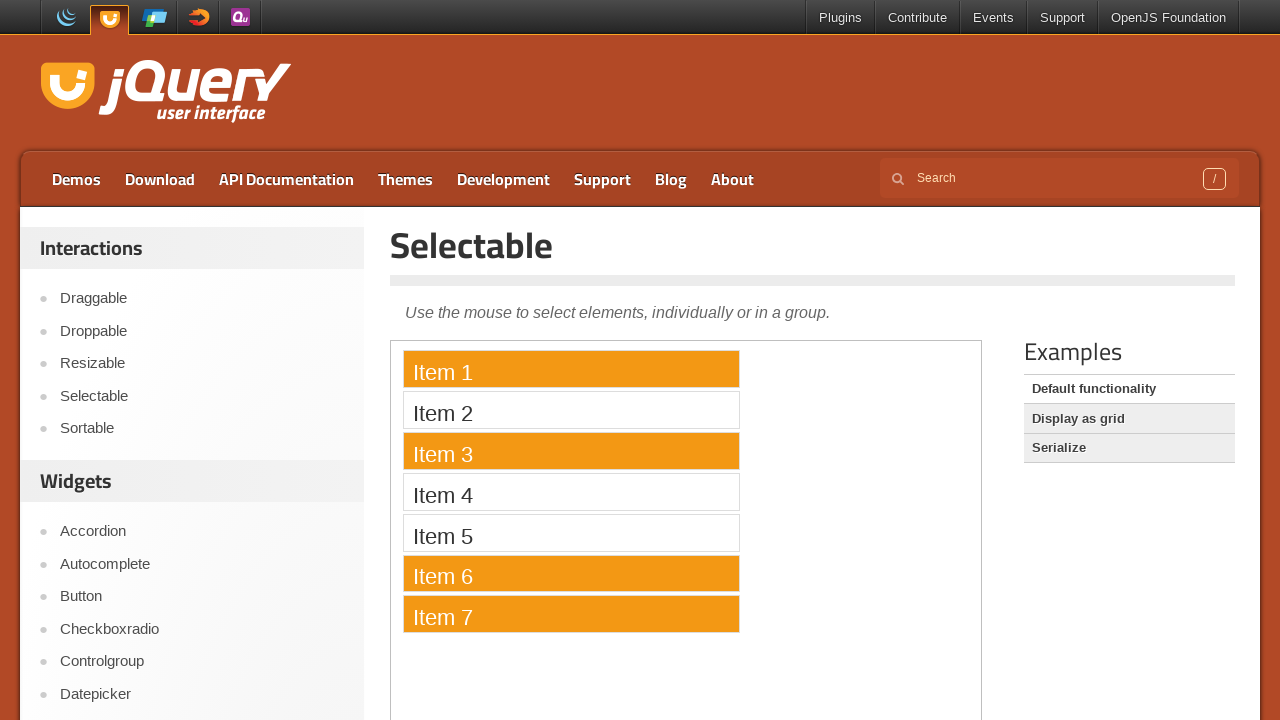